Tests adding two elements by clicking "Add Element" button twice and verifying two Delete buttons appear

Starting URL: https://the-internet.herokuapp.com/

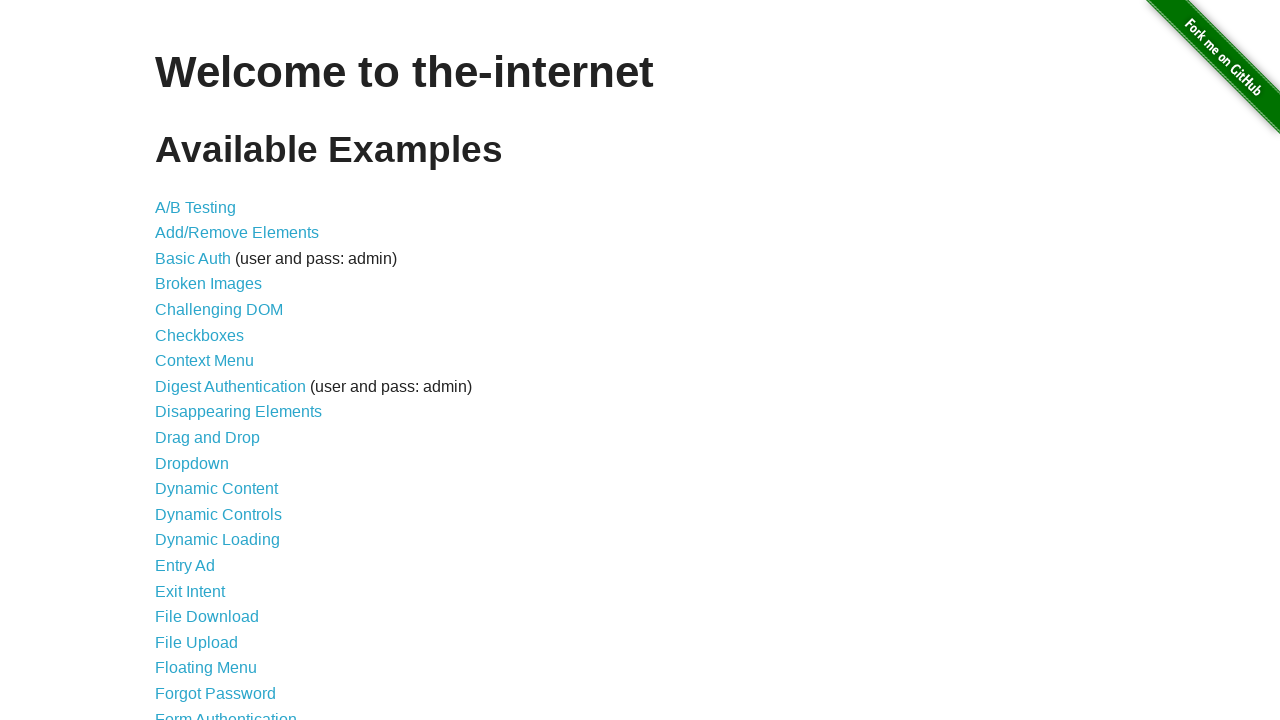

Clicked 'Add/Remove Elements' link to navigate to test page at (237, 233) on internal:role=link[name="Add/Remove Elements"i]
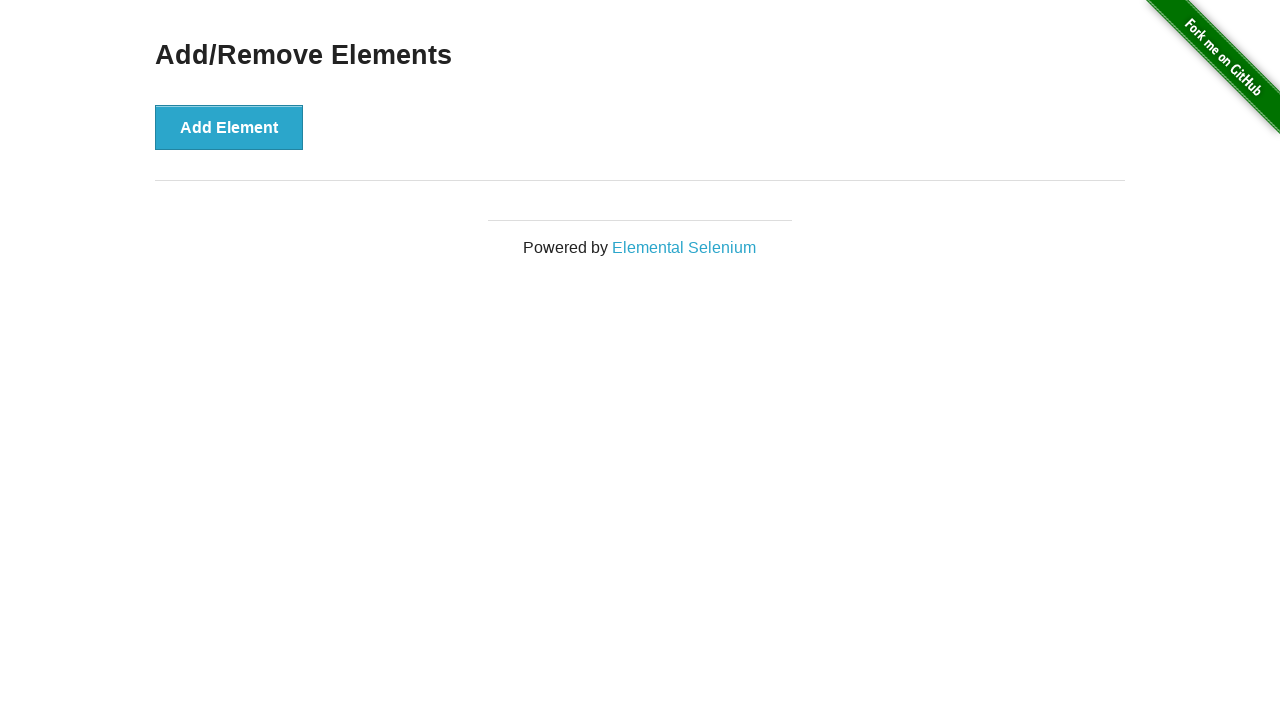

Clicked 'Add Element' button first time at (229, 127) on internal:role=button[name="Add Element"i]
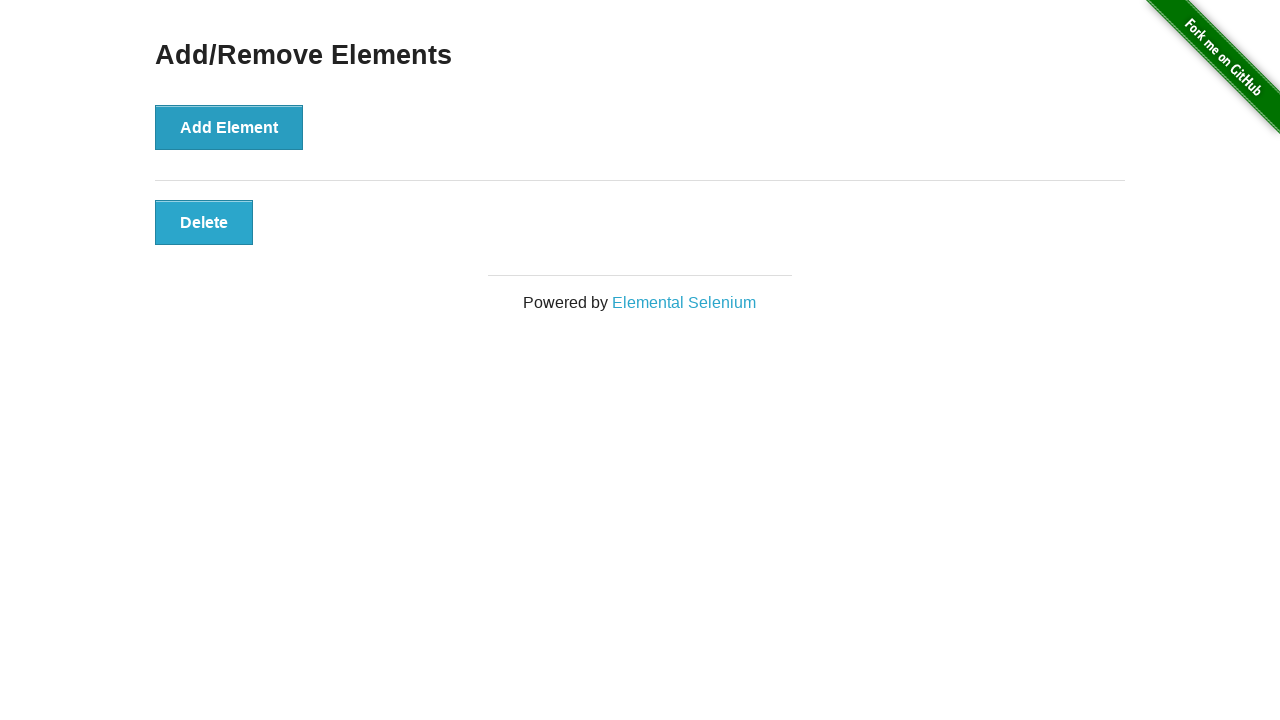

Clicked 'Add Element' button second time at (229, 127) on internal:role=button[name="Add Element"i]
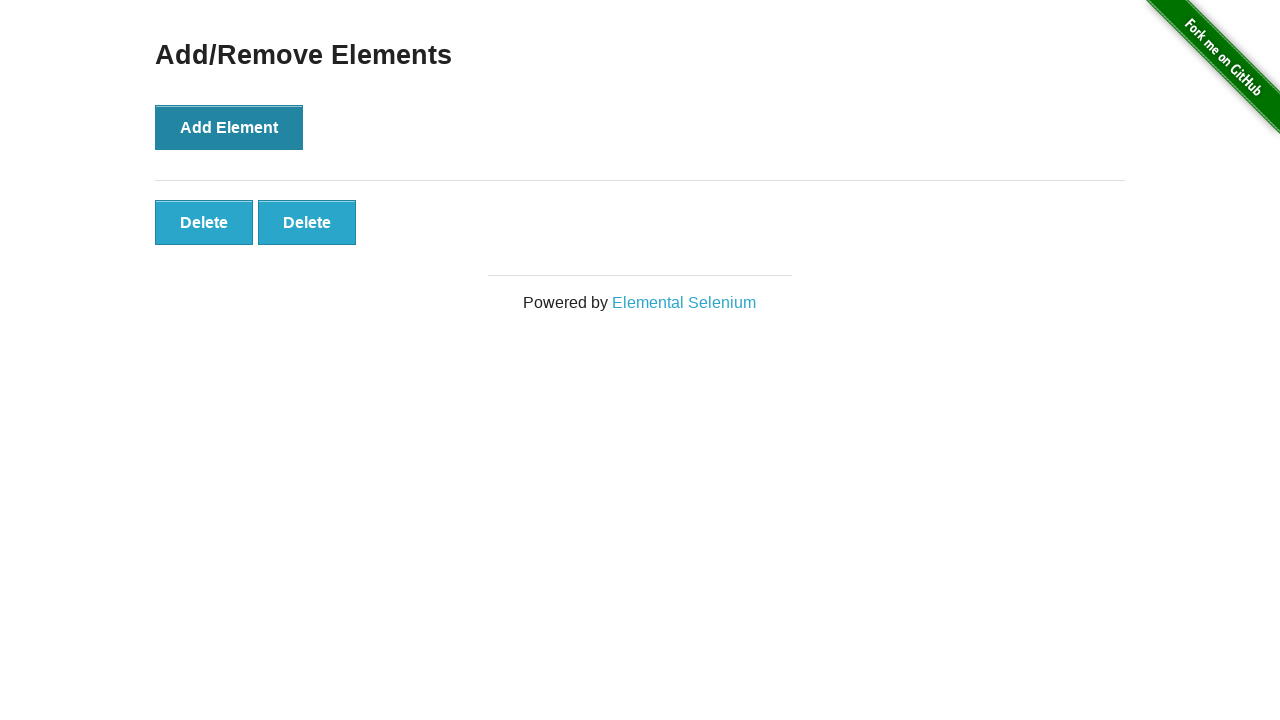

Verified that exactly 2 Delete buttons are present
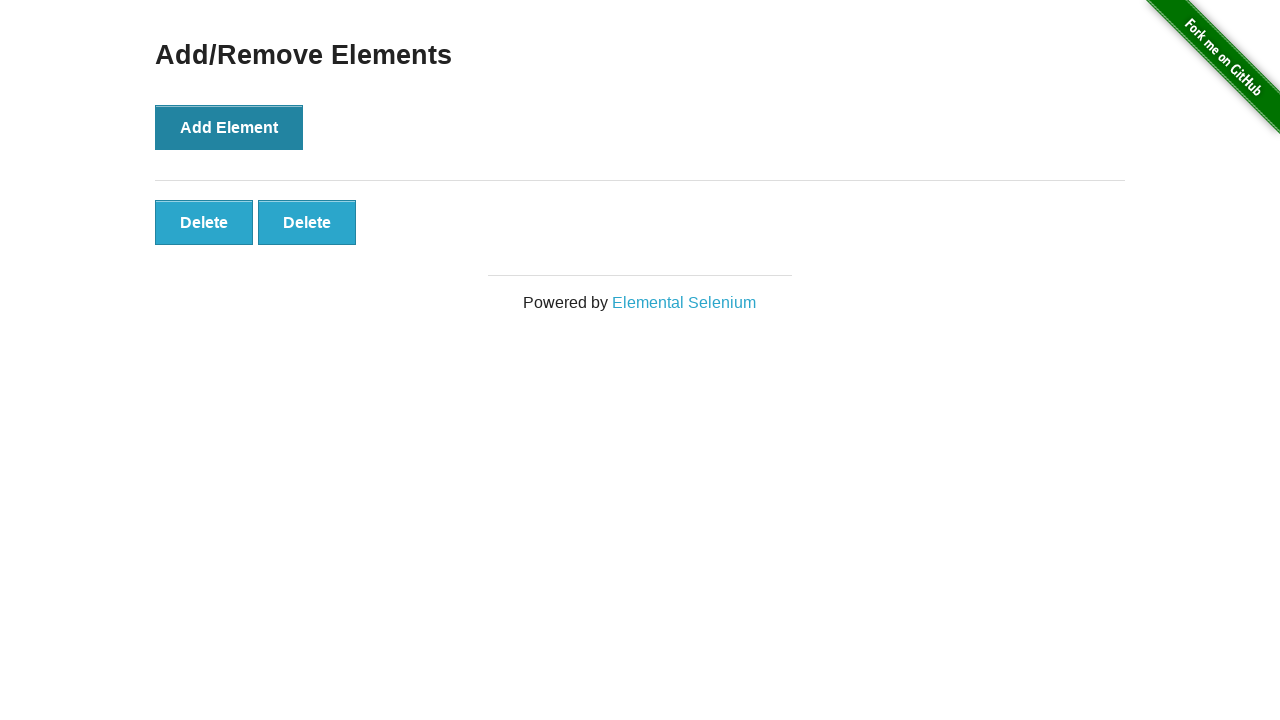

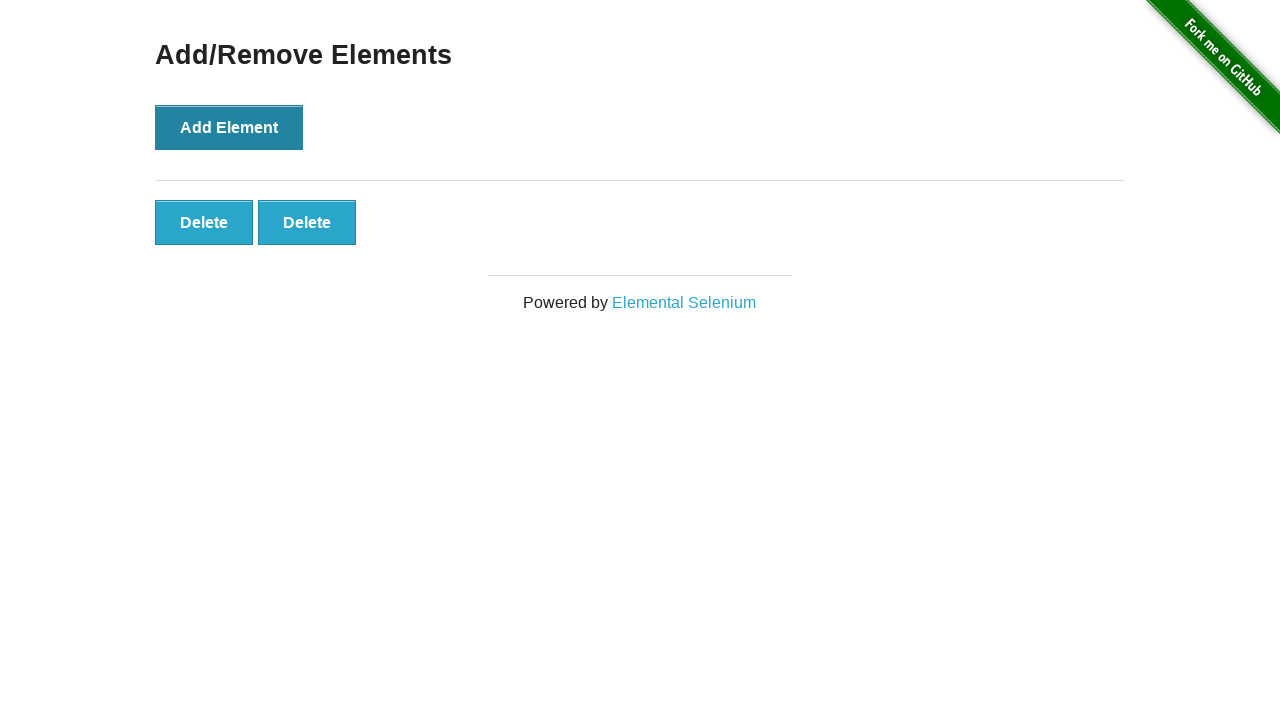